Hovers over an element to reveal a dropdown menu and clicks the Top link

Starting URL: https://rahulshettyacademy.com/AutomationPractice/

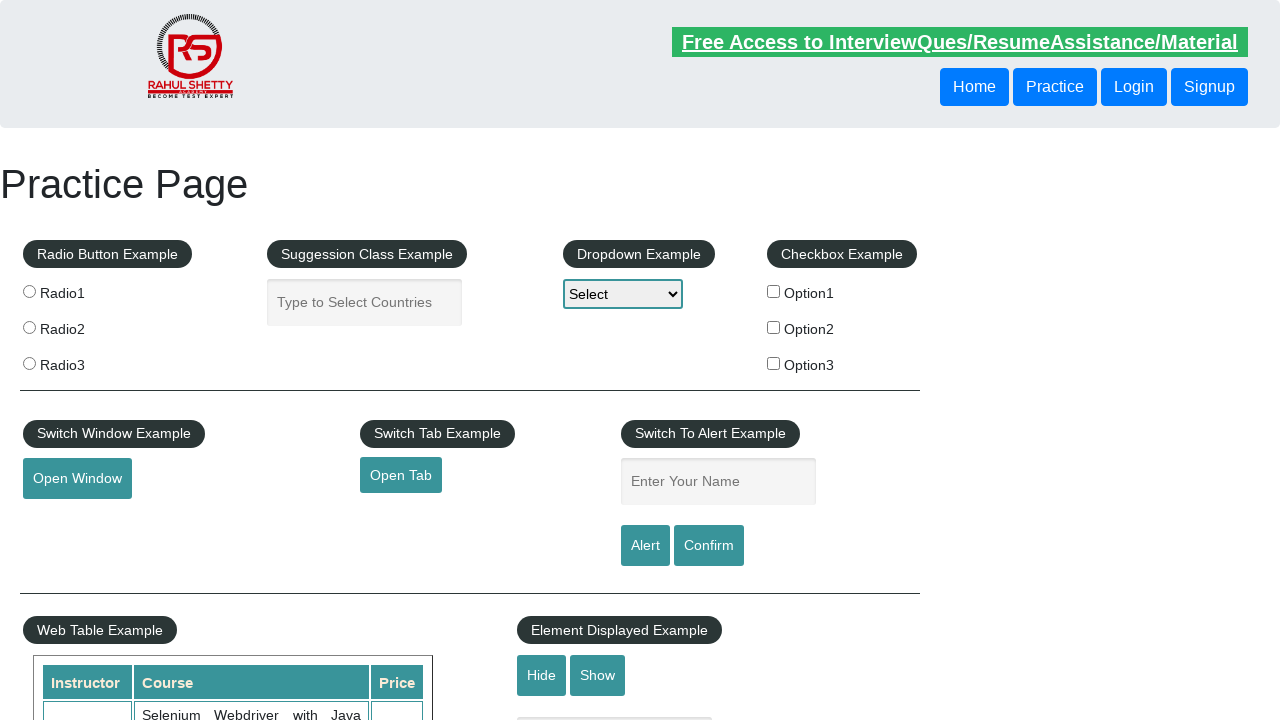

Hovered over #mousehover element to reveal dropdown menu at (83, 361) on #mousehover
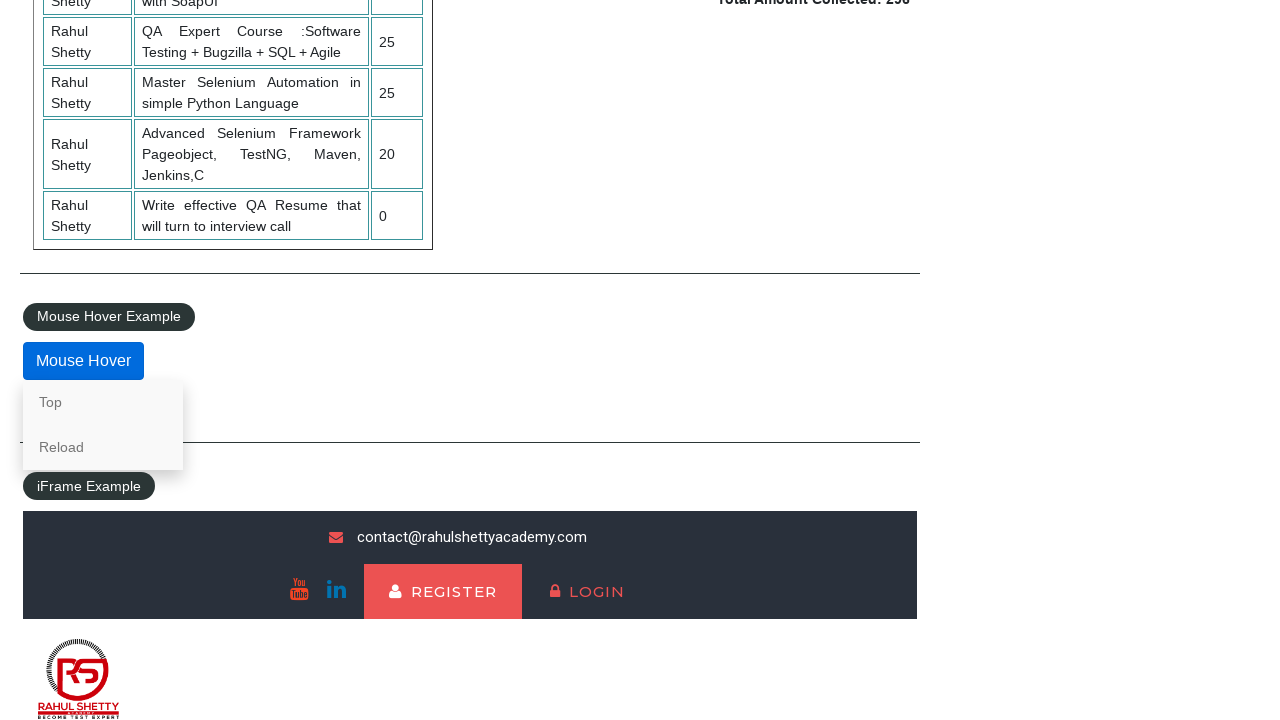

Clicked 'Top' link from revealed dropdown menu at (103, 402) on a:has-text('Top')
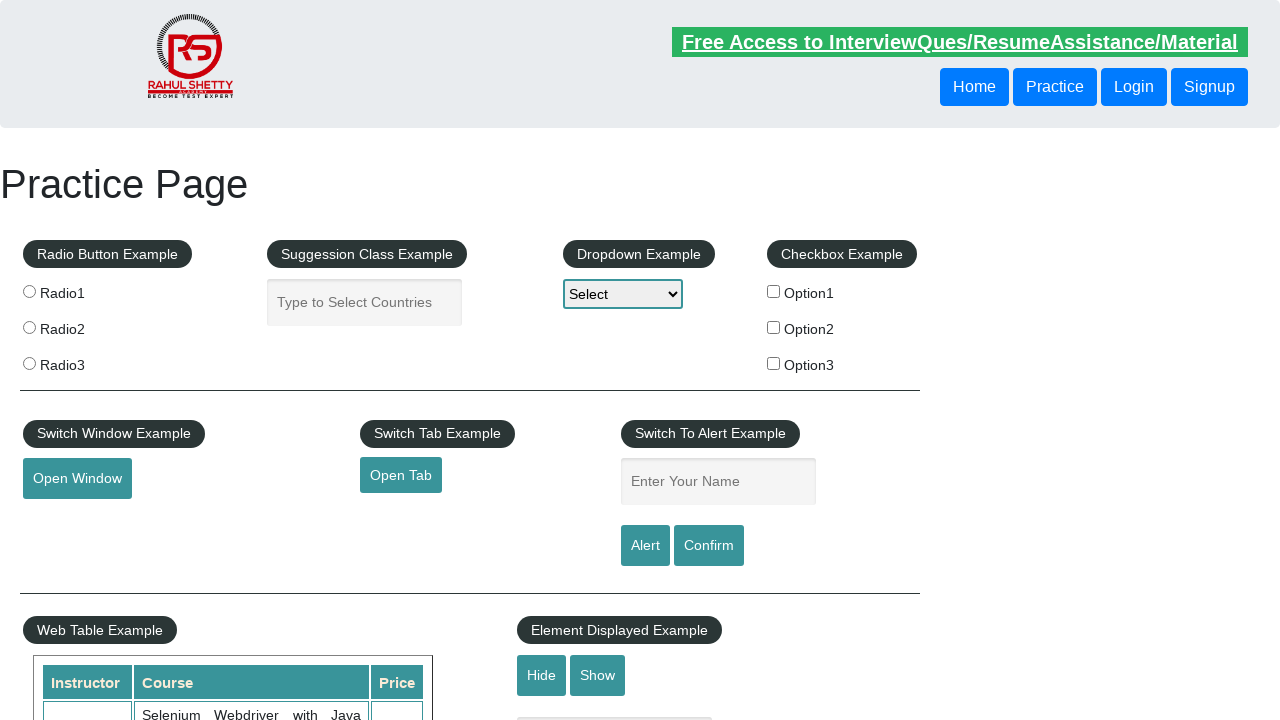

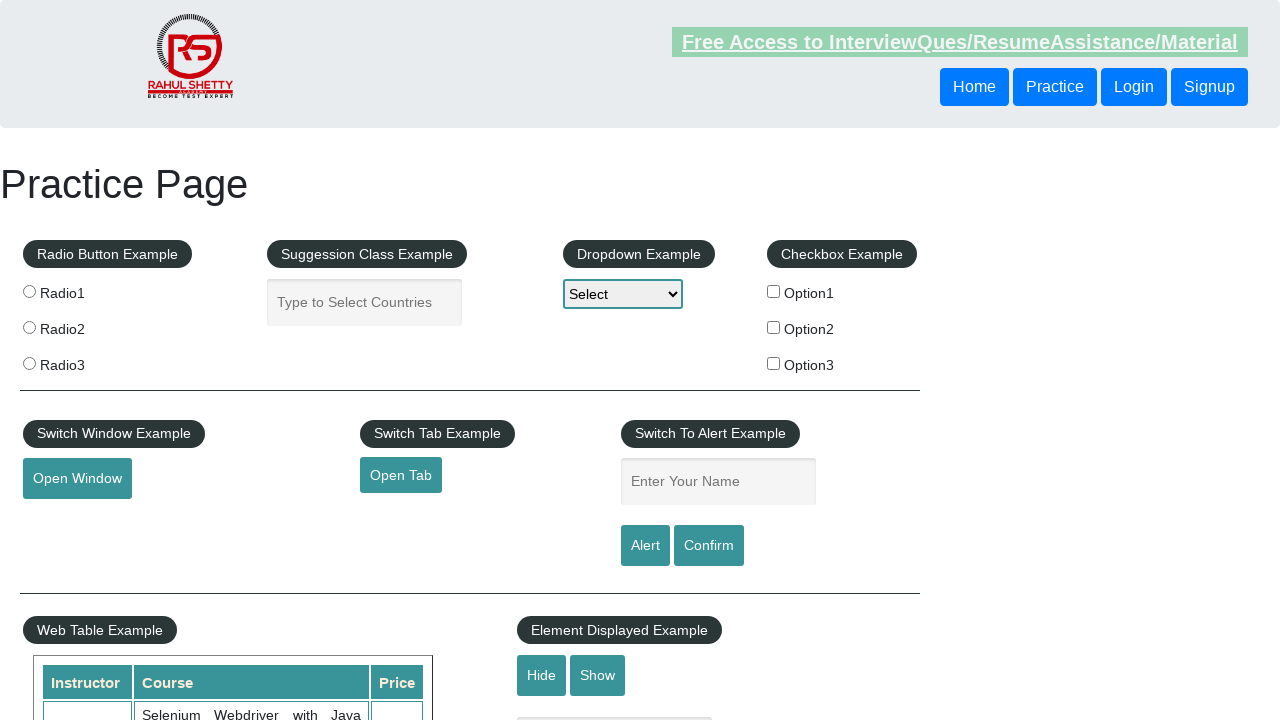